Tests the Button widget by clicking various button types including button elements, submit buttons, anchors, and buttons with different icon configurations.

Starting URL: https://jqueryui.com/

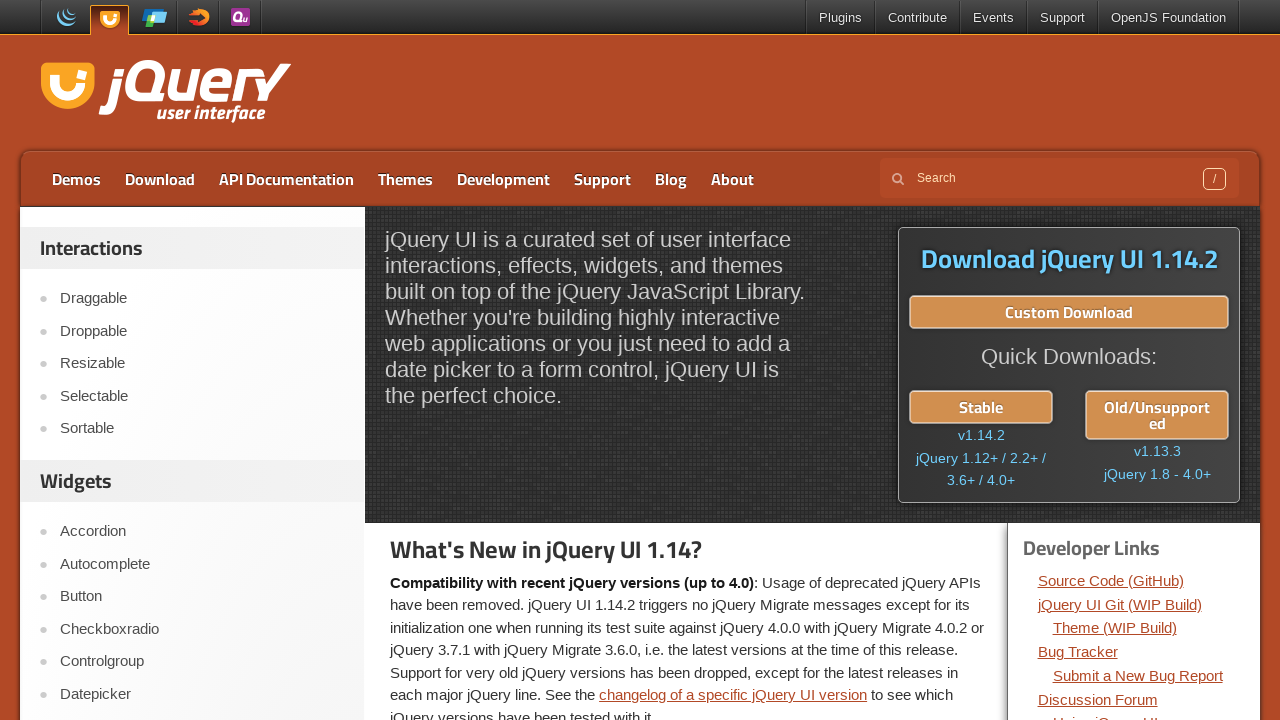

Clicked Button link in navigation at (202, 597) on role=link[name='Button']
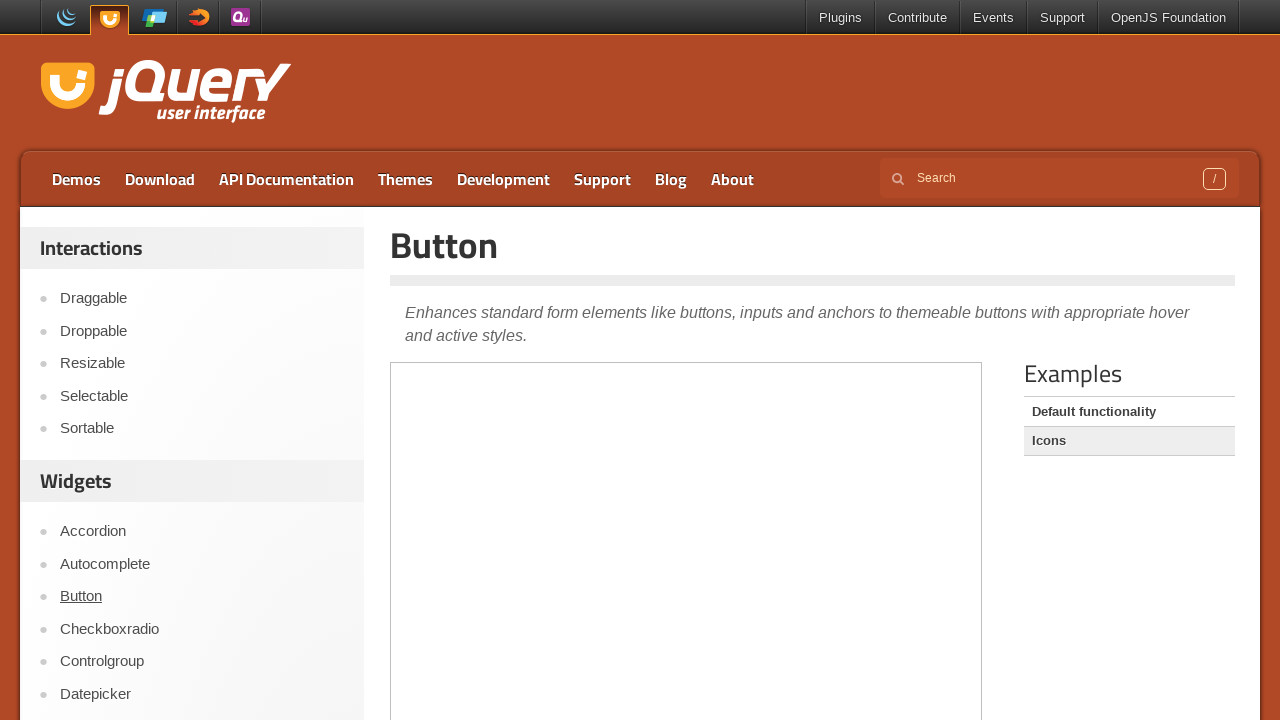

Button widget page loaded
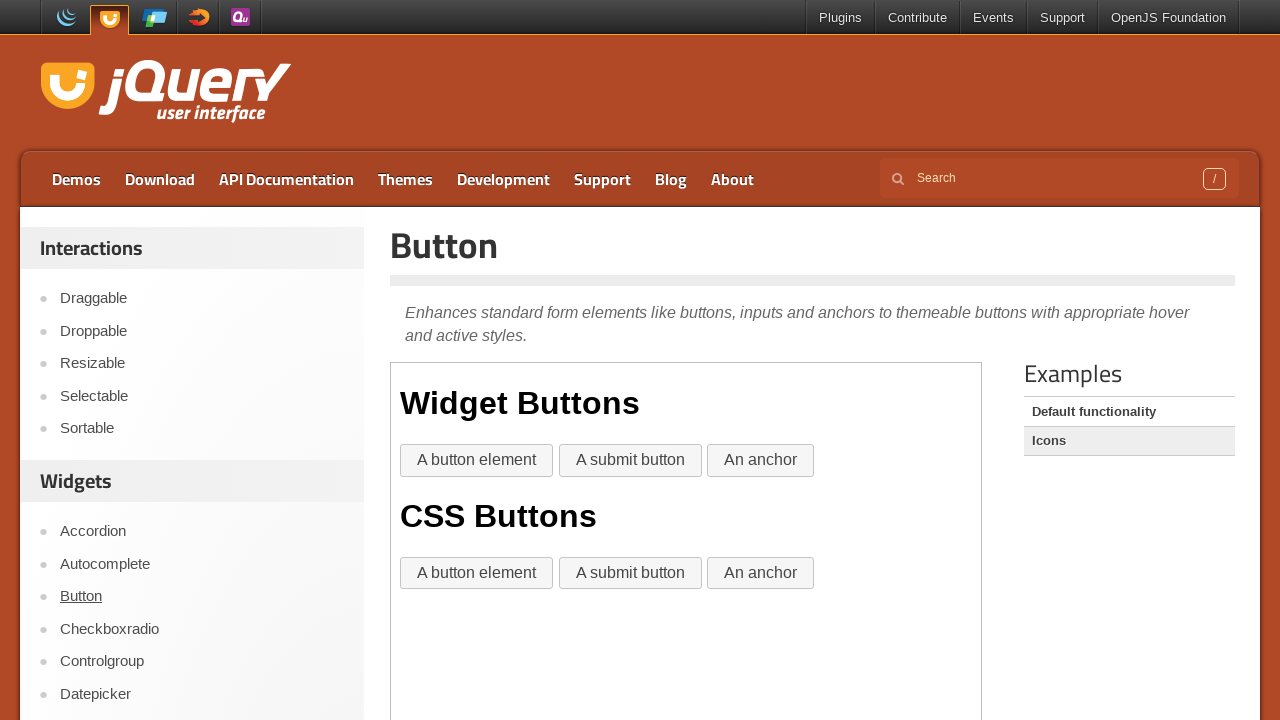

Clicked button element at (477, 461) on iframe >> nth=0 >> internal:control=enter-frame >> div >> role=button[name='A bu
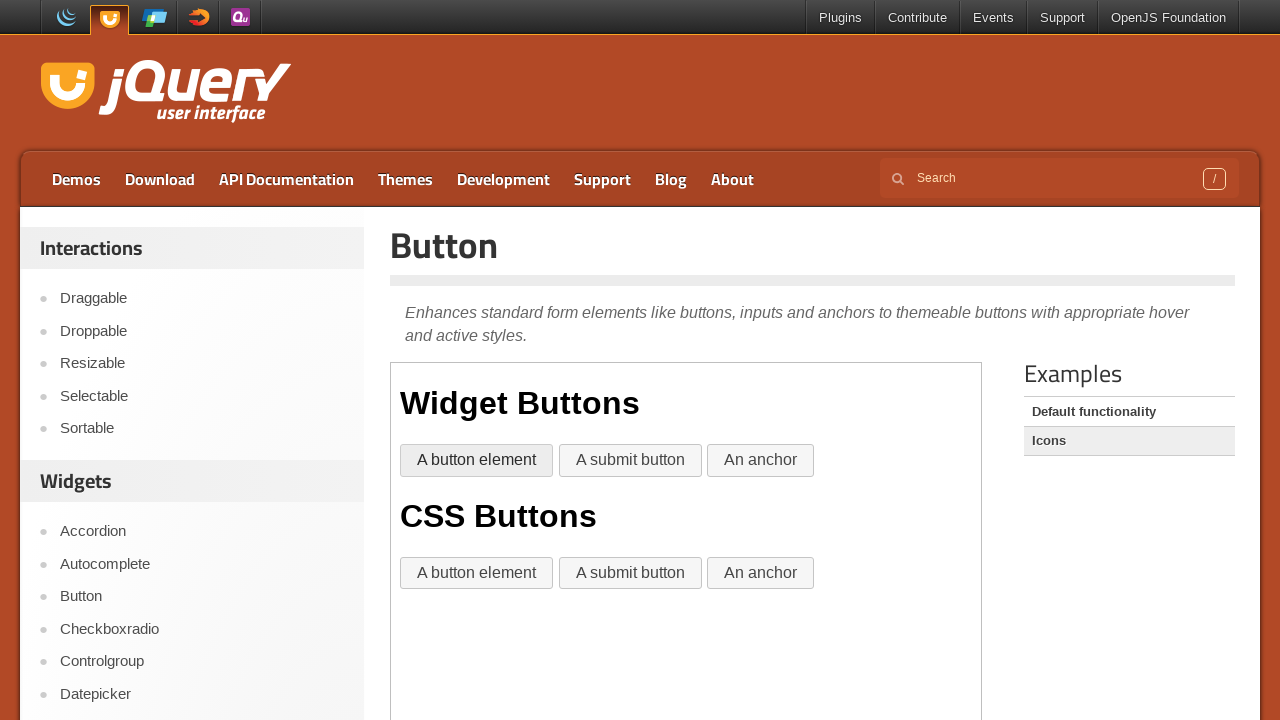

Clicked submit button at (630, 461) on iframe >> nth=0 >> internal:control=enter-frame >> div >> role=button[name='A su
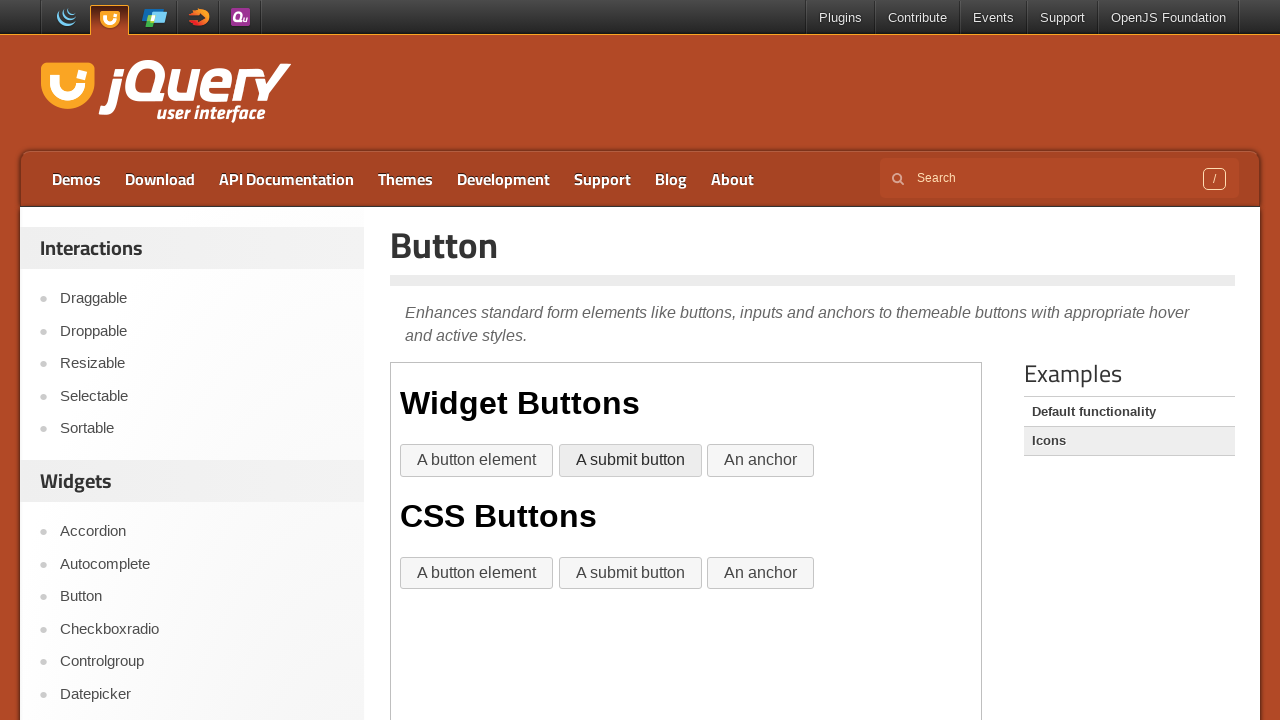

Clicked anchor button at (761, 461) on iframe >> nth=0 >> internal:control=enter-frame >> role=button[name='An anchor']
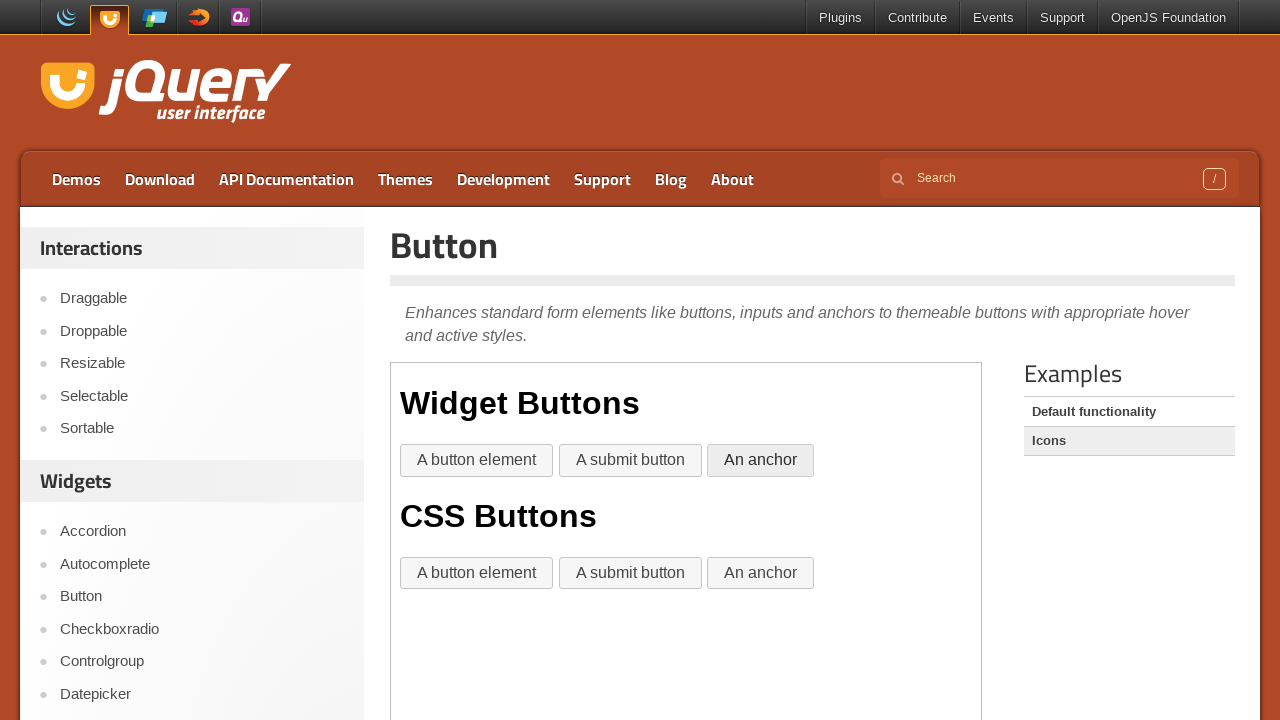

Clicked second button element at (477, 573) on iframe >> nth=0 >> internal:control=enter-frame >> role=button[name='A button el
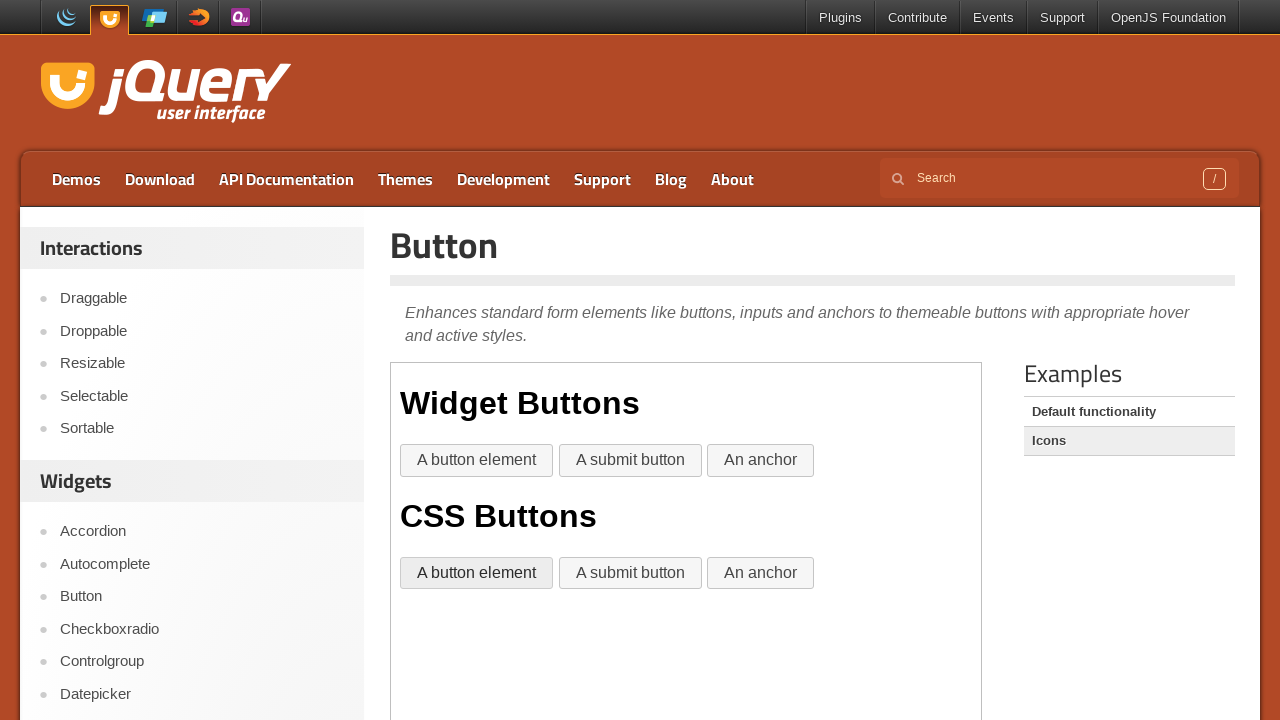

Clicked second button element again at (477, 573) on iframe >> nth=0 >> internal:control=enter-frame >> role=button[name='A button el
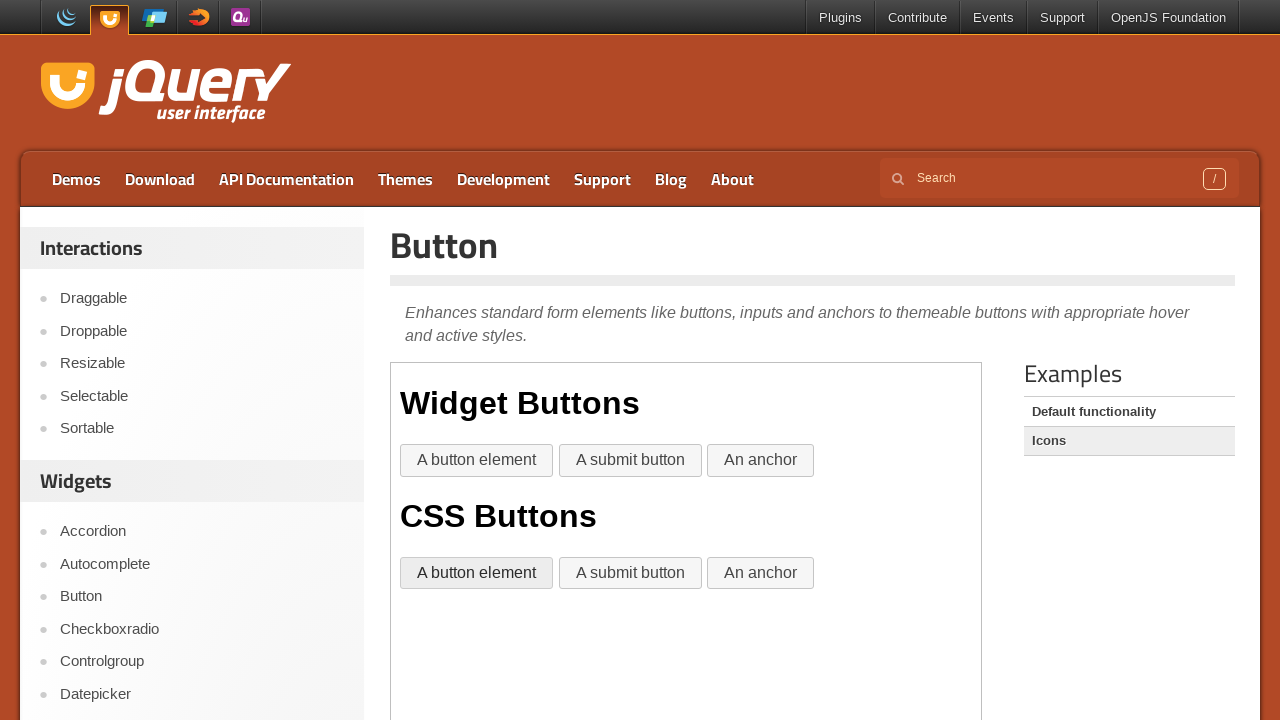

Clicked anchor link at (761, 573) on iframe >> nth=0 >> internal:control=enter-frame >> role=link[name='An anchor']
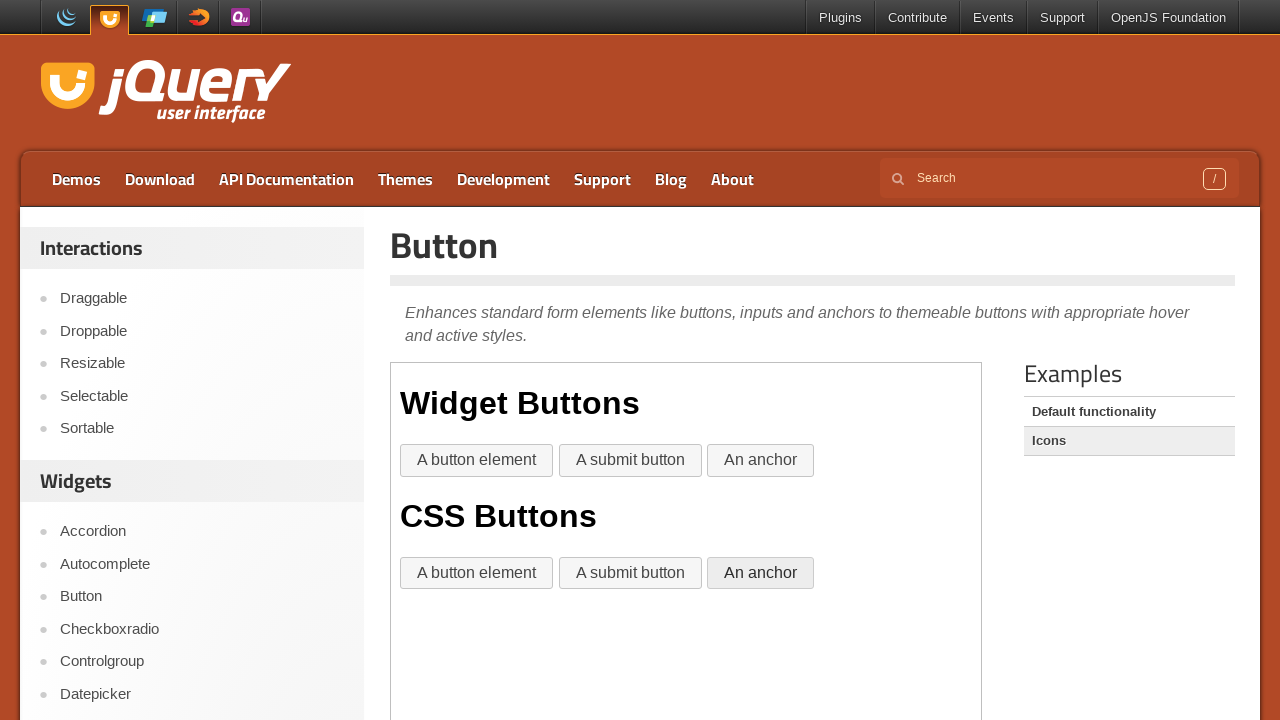

Clicked Icons link in navigation at (1129, 441) on role=link[name='Icons']
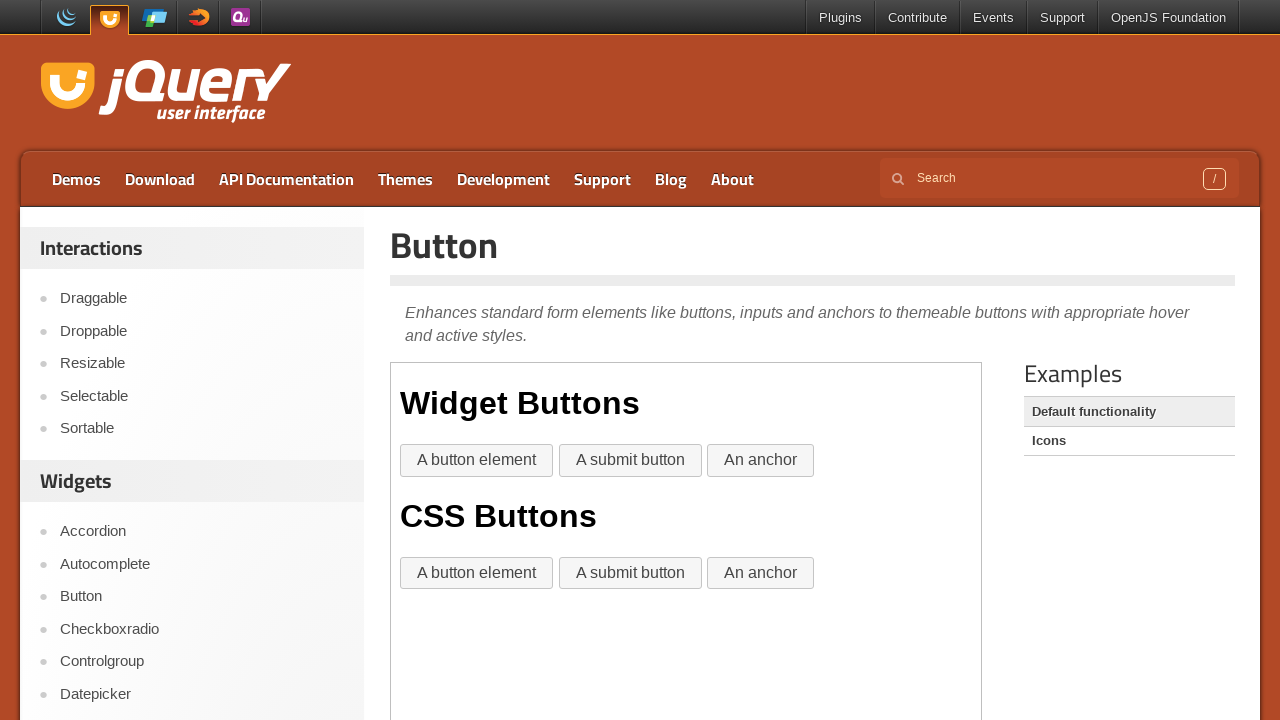

Clicked button with icon only at (599, 461) on iframe >> nth=0 >> internal:control=enter-frame >> role=button[name='Button with
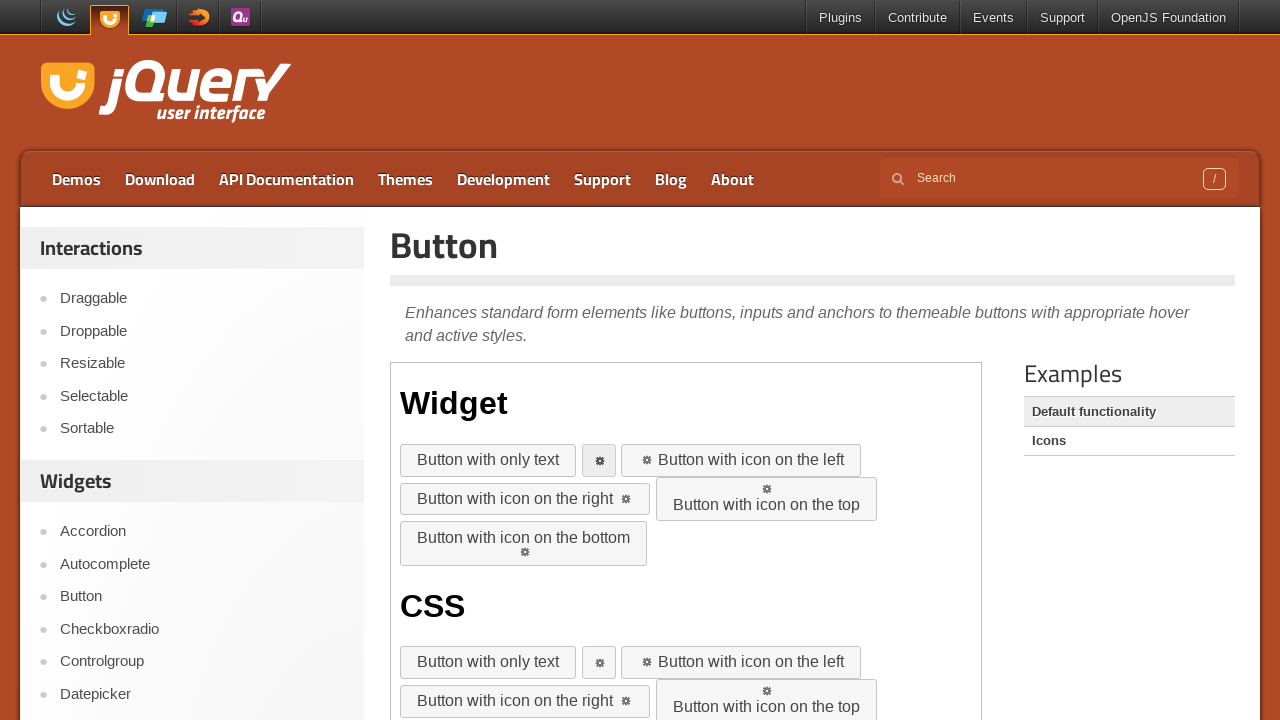

Clicked button with icon on the left at (741, 461) on iframe >> nth=0 >> internal:control=enter-frame >> role=button[name='Button with
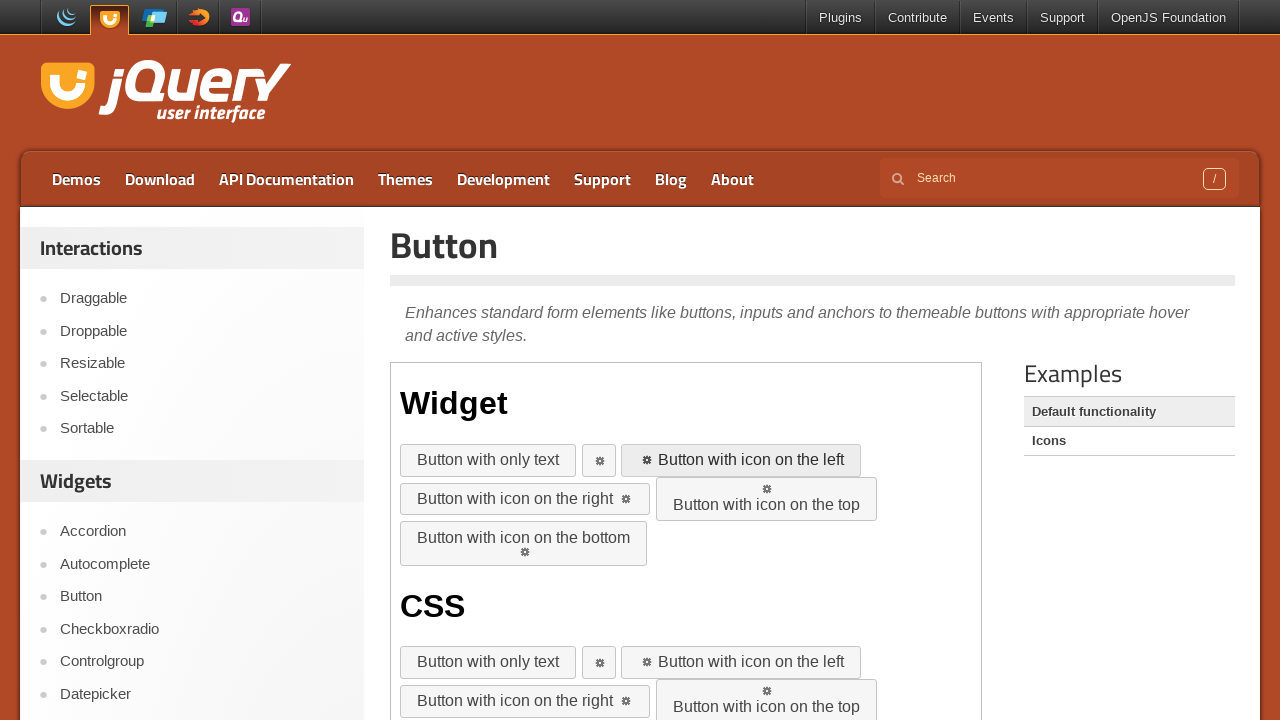

Clicked button with icon on the right at (525, 499) on iframe >> nth=0 >> internal:control=enter-frame >> role=button[name='Button with
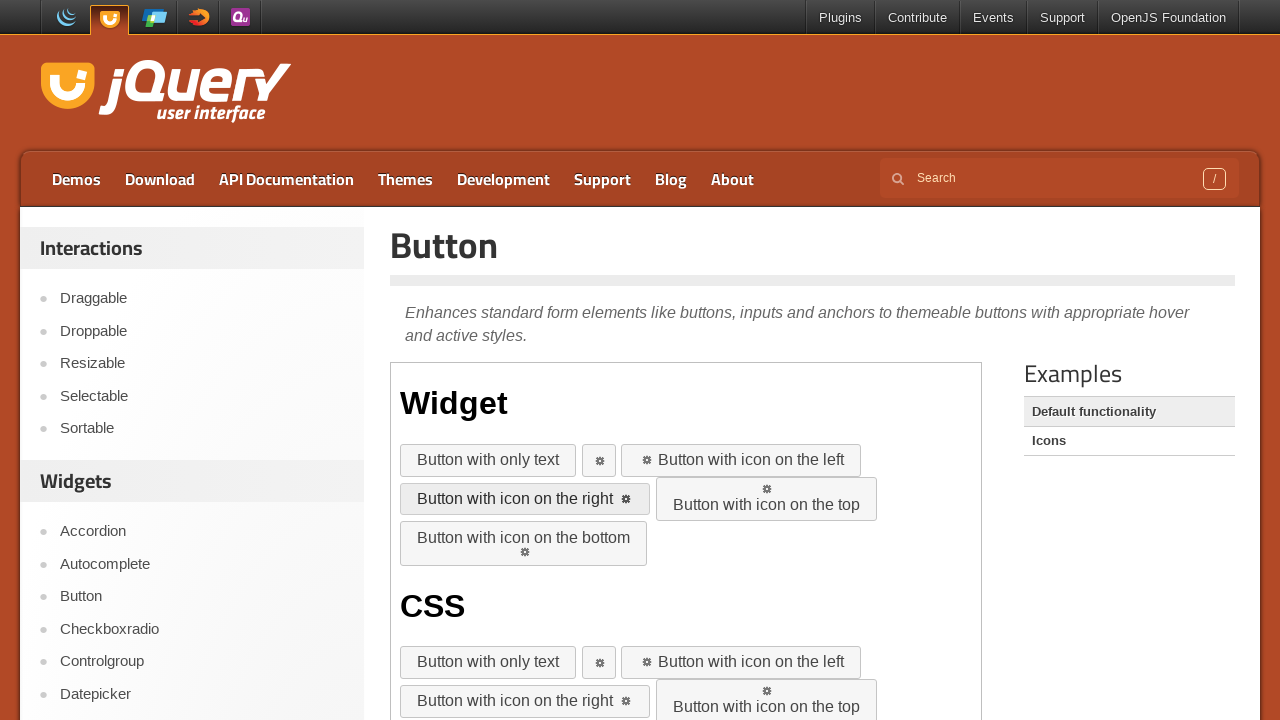

Clicked button with icon on the bottom at (524, 544) on iframe >> nth=0 >> internal:control=enter-frame >> button:has-text('Button with 
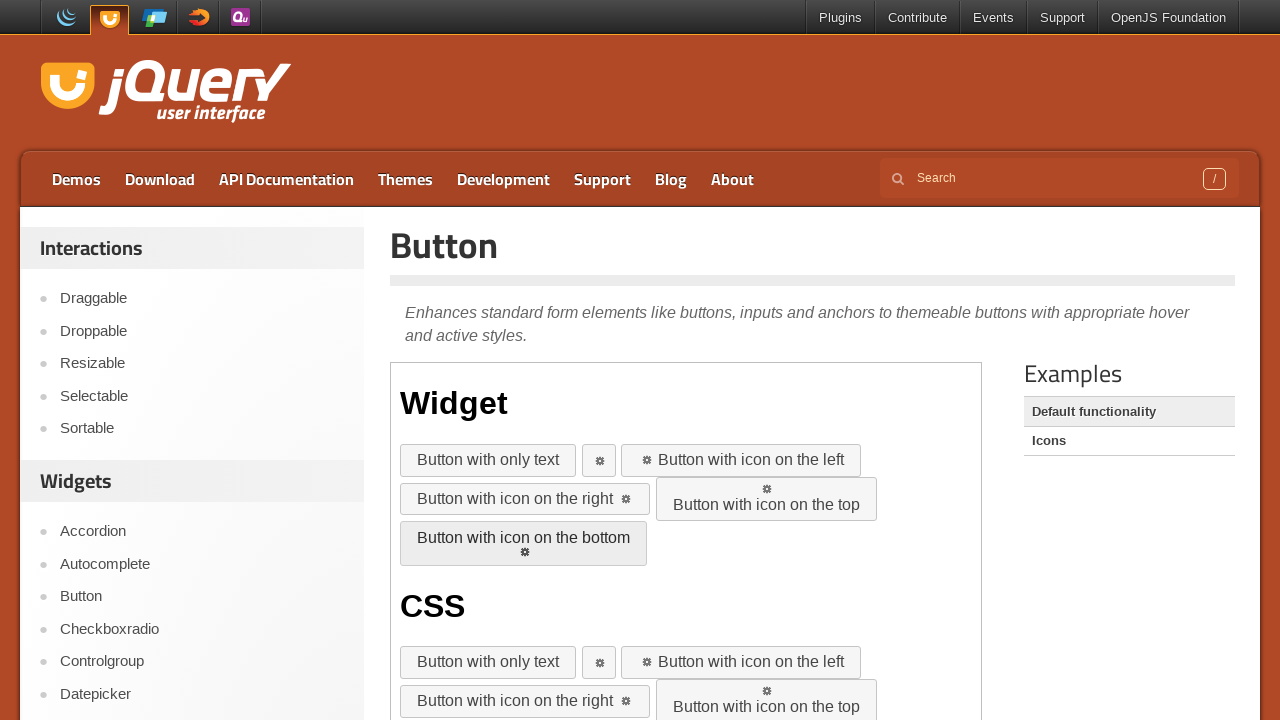

Clicked button with only text at (488, 663) on iframe >> nth=0 >> internal:control=enter-frame >> role=button[name='Button with
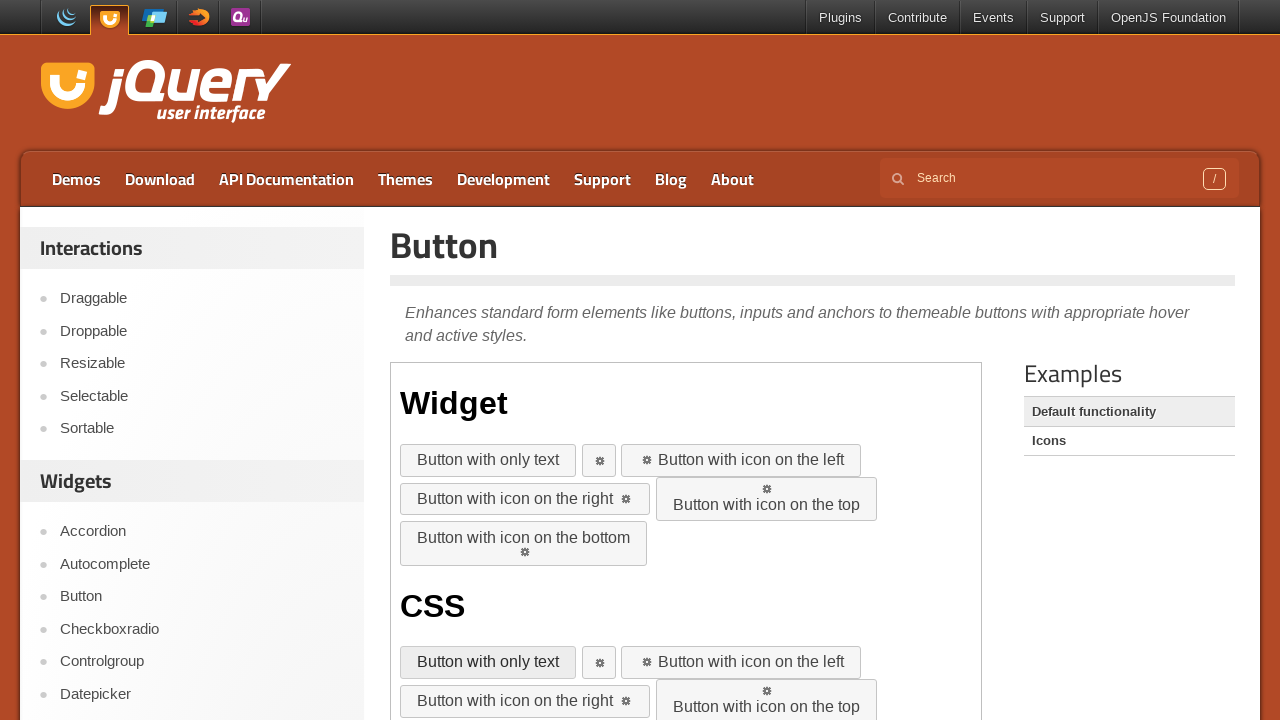

Clicked button with only text again at (488, 663) on iframe >> nth=0 >> internal:control=enter-frame >> role=button[name='Button with
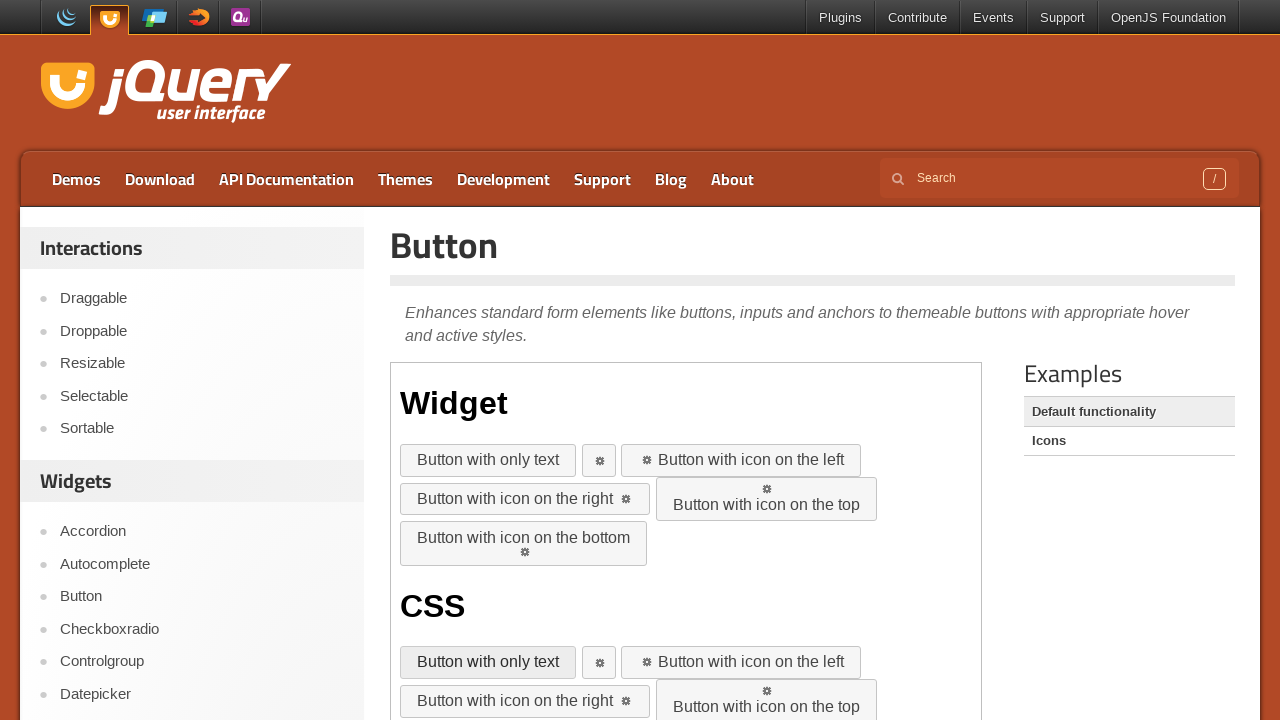

Clicked second button with icon on the right at (525, 702) on iframe >> nth=0 >> internal:control=enter-frame >> role=button[name='Button with
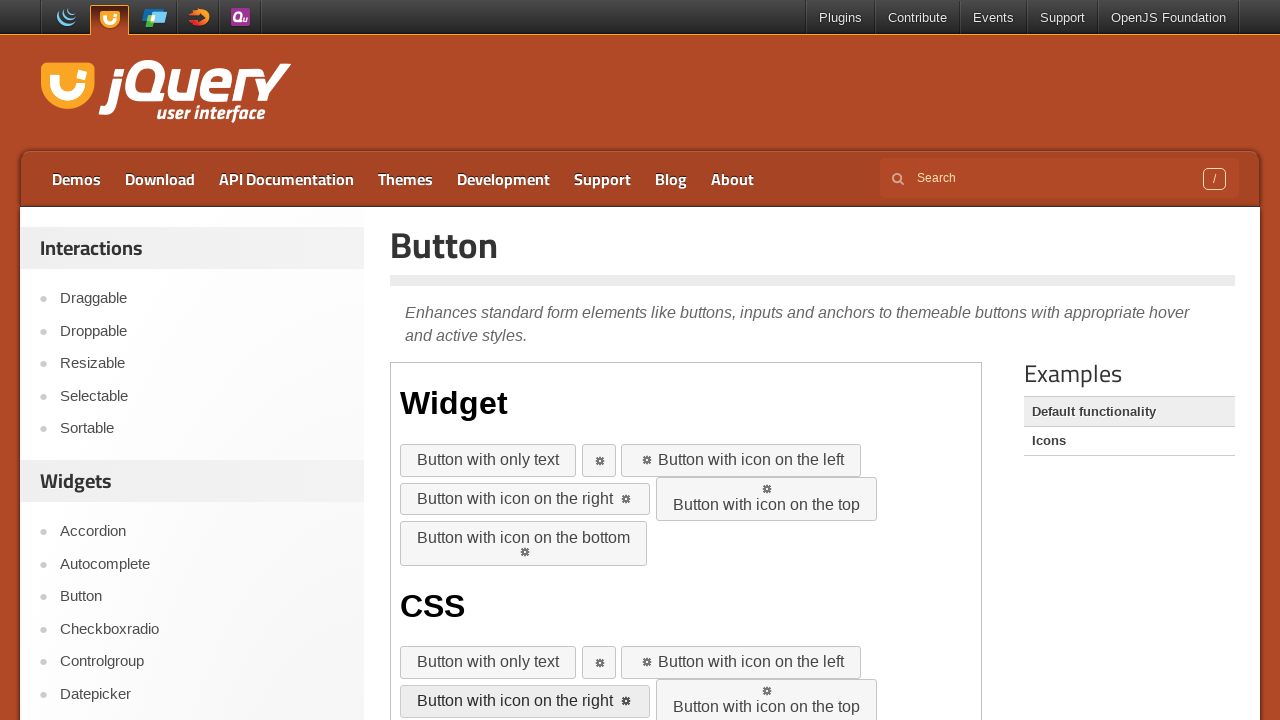

Clicked second button with icon on the right again at (525, 702) on iframe >> nth=0 >> internal:control=enter-frame >> role=button[name='Button with
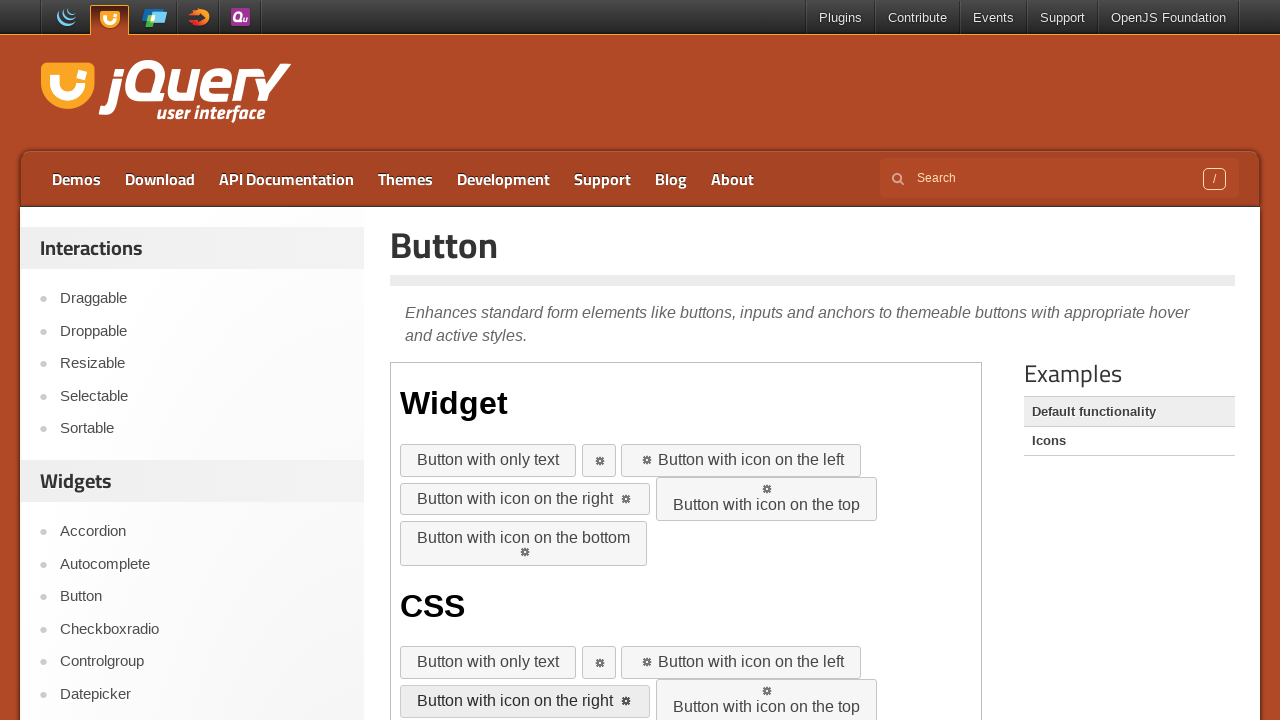

Clicked second button with icon on the bottom at (524, 360) on iframe >> nth=0 >> internal:control=enter-frame >> role=button[name='Button with
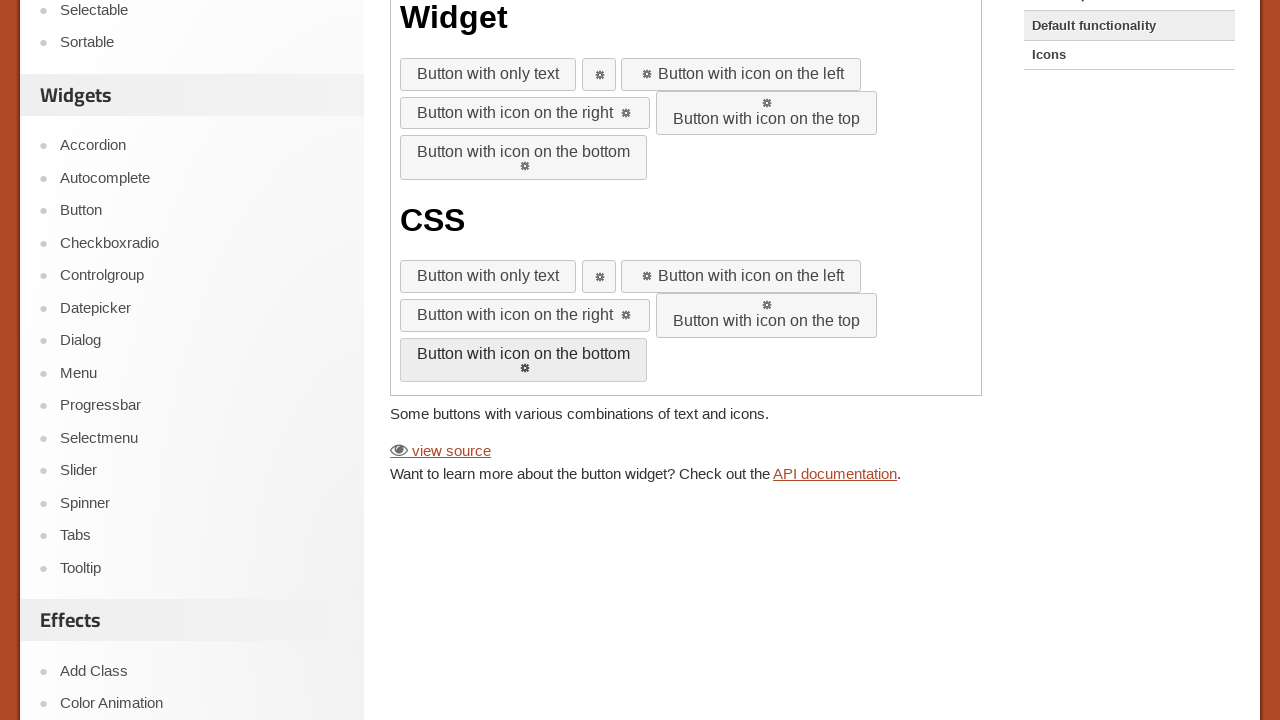

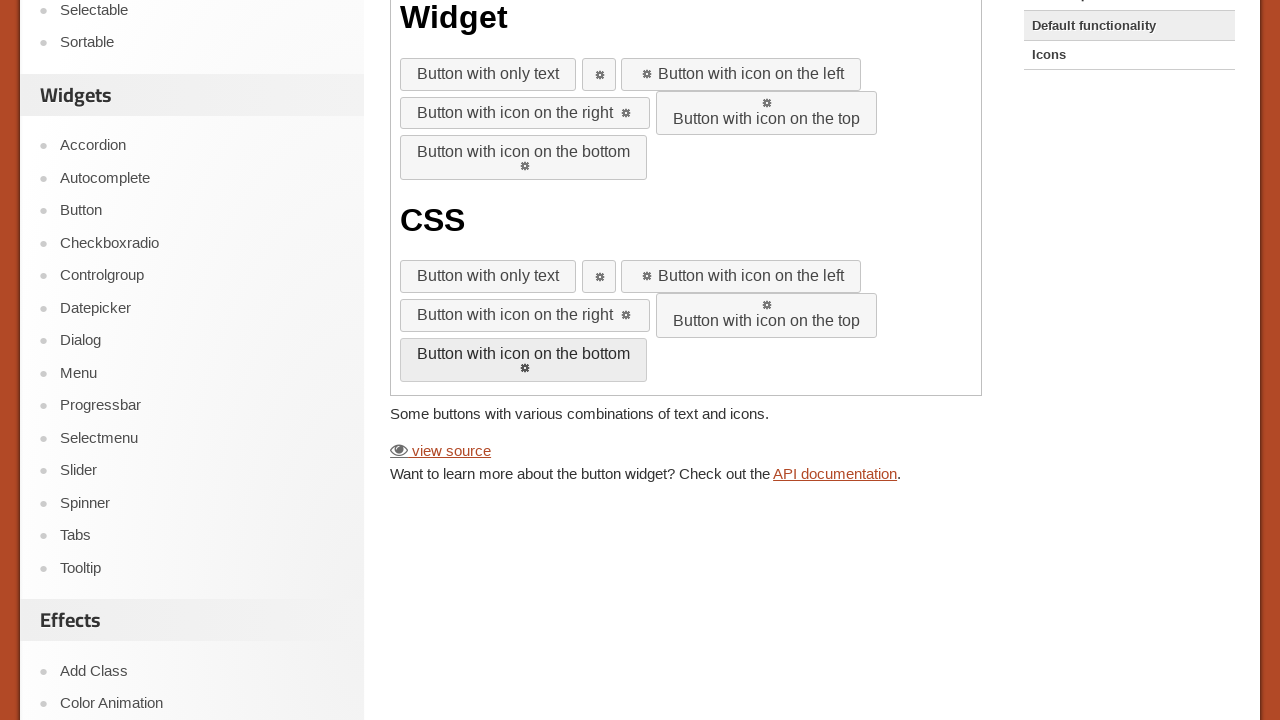